Tests clicking functionality by navigating to Add/Remove Elements page and clicking to add an element

Starting URL: https://the-internet.herokuapp.com/

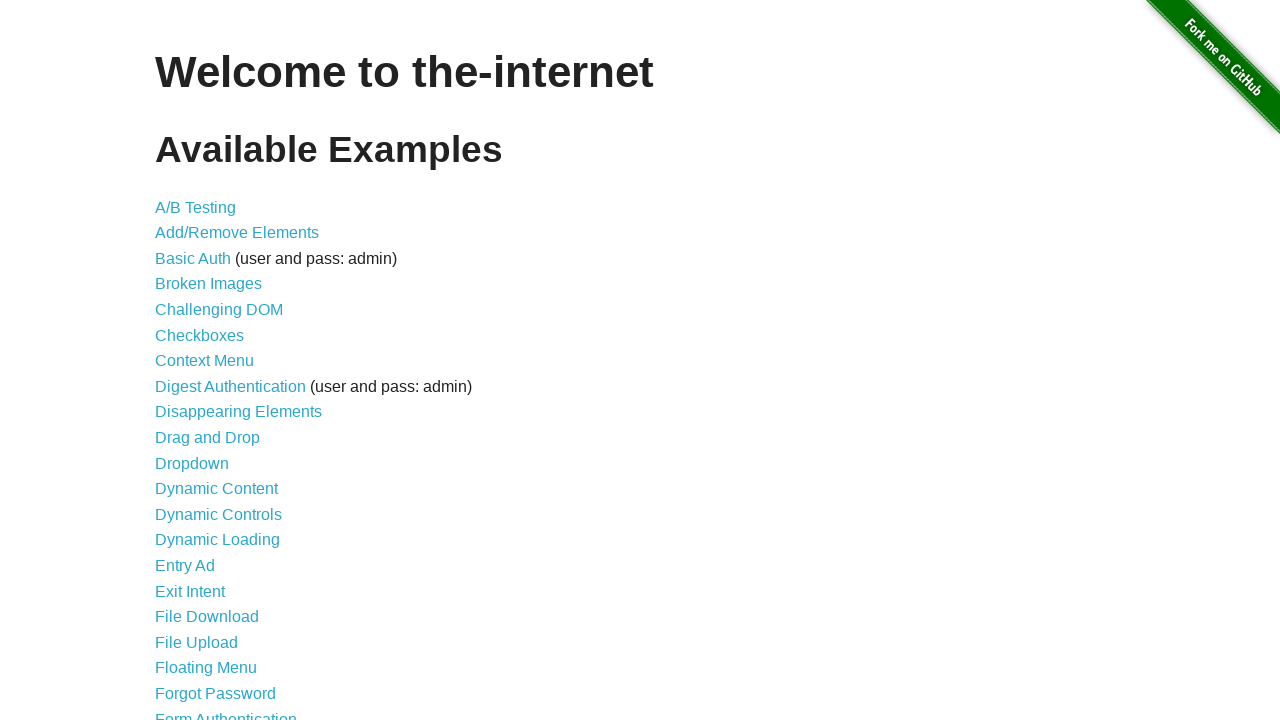

Clicked on Add/Remove Elements link at (237, 233) on text=Add/Remove Elements
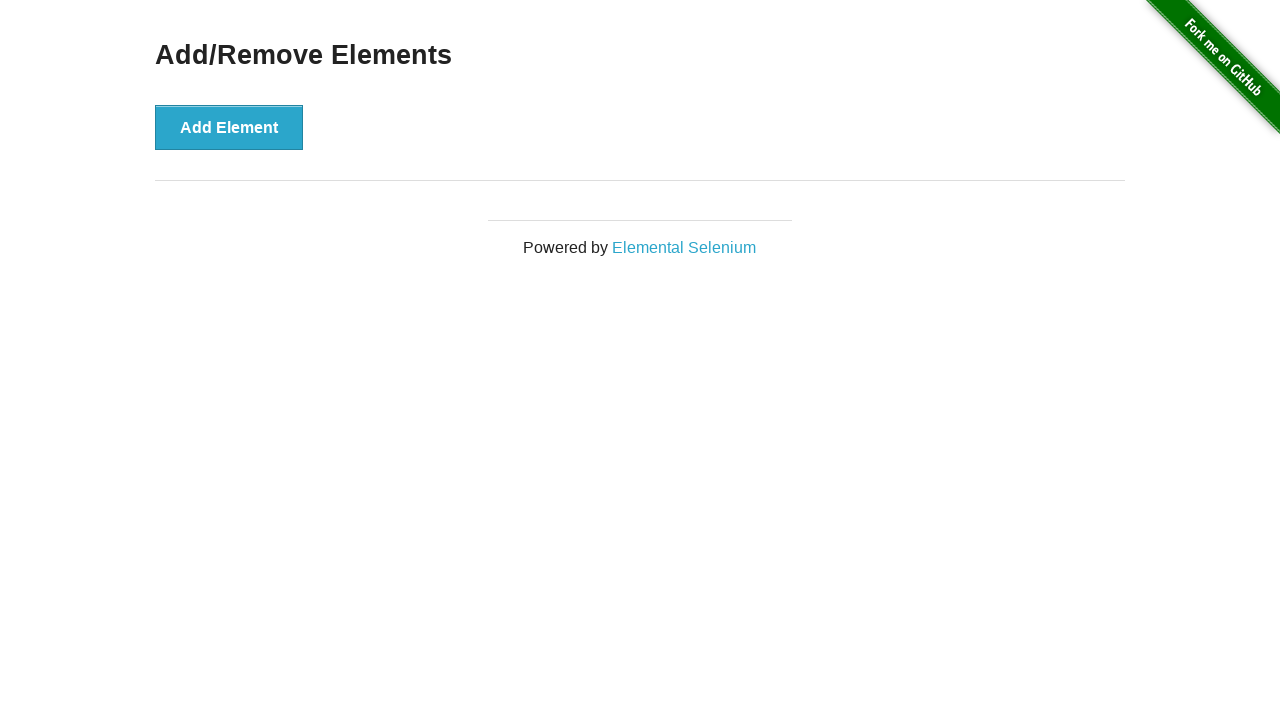

Clicked on Add Element button to add an element at (229, 127) on text=Add Element
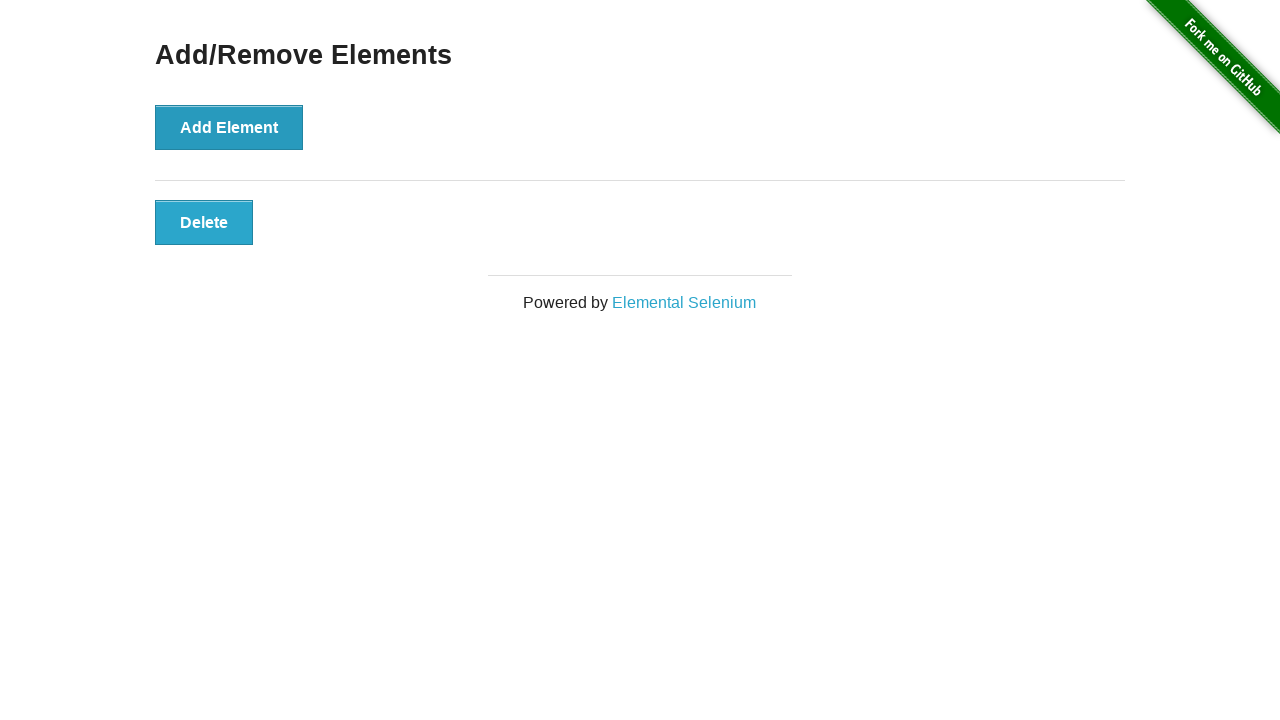

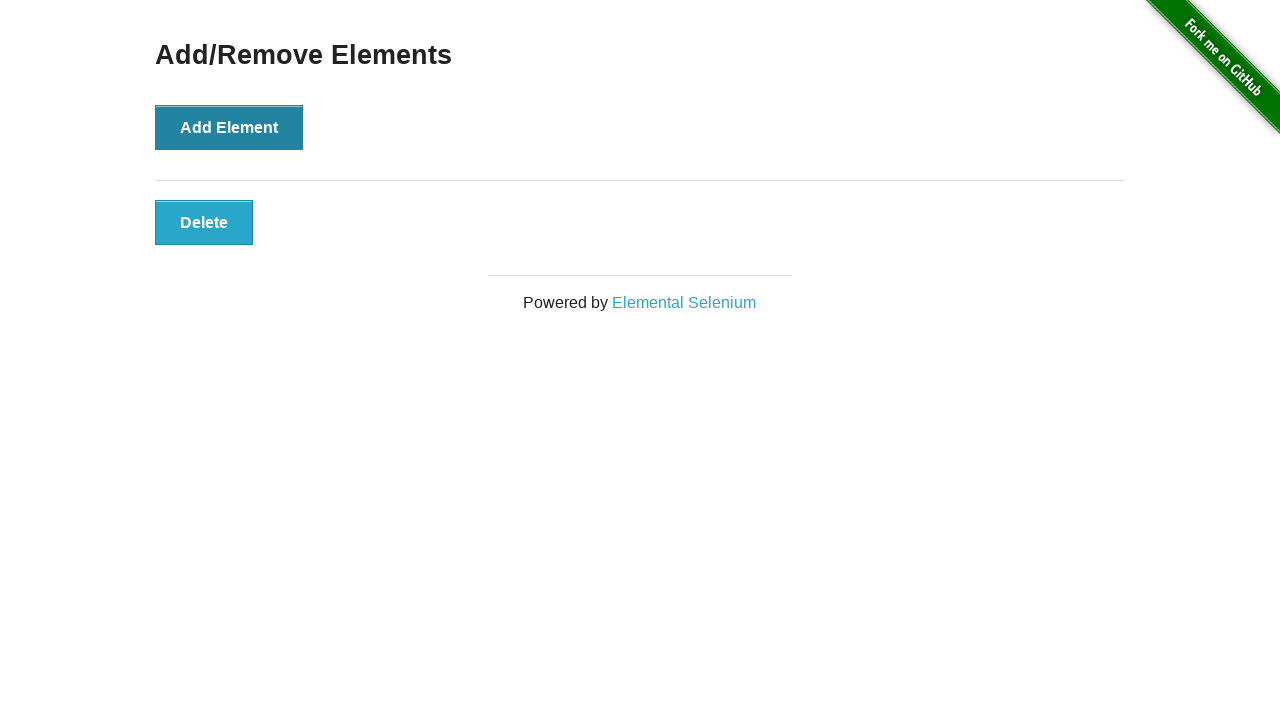